Tests a URL shortener decoding tool by entering a shortened URL into a form, submitting it, and waiting for the decoded result

Starting URL: https://prozavr.ru/tools/rasshifrovka-korotkih-ssilok.php

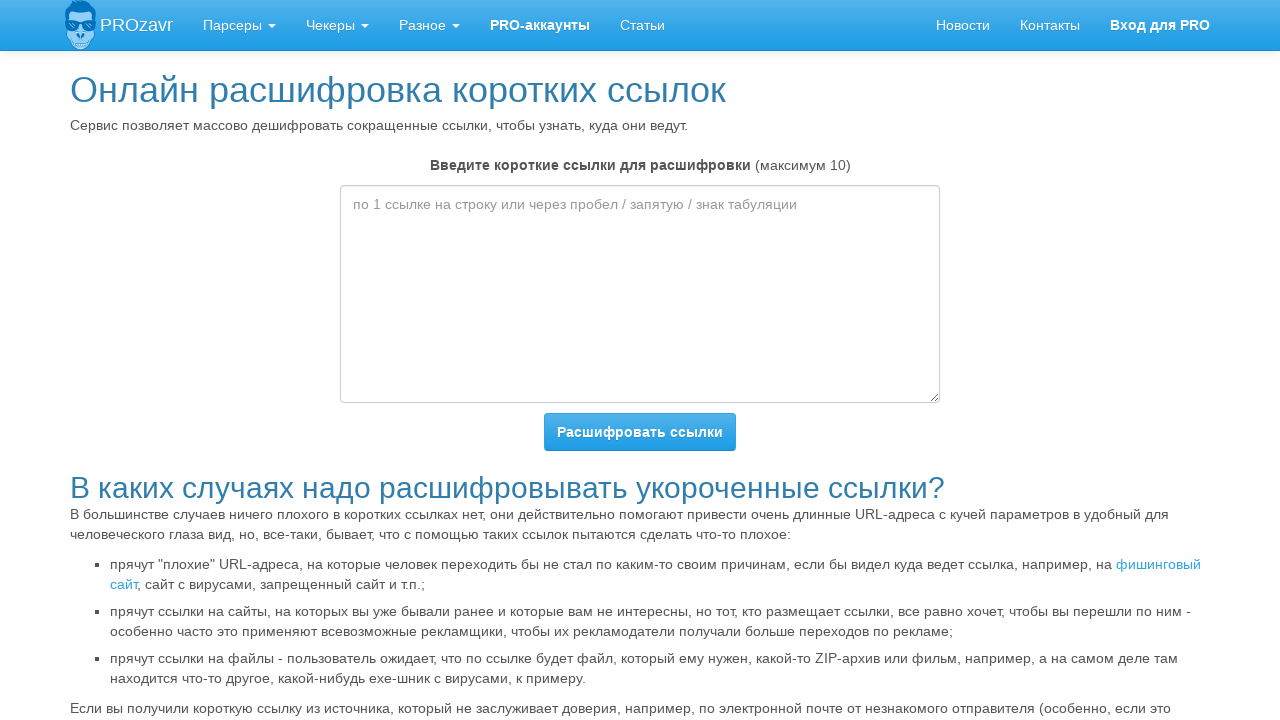

Filled textarea with shortened URL 'https://bit.ly/3xK9mPq' on //*[@id="content"]/form/table/tbody/tr[1]/td/textarea
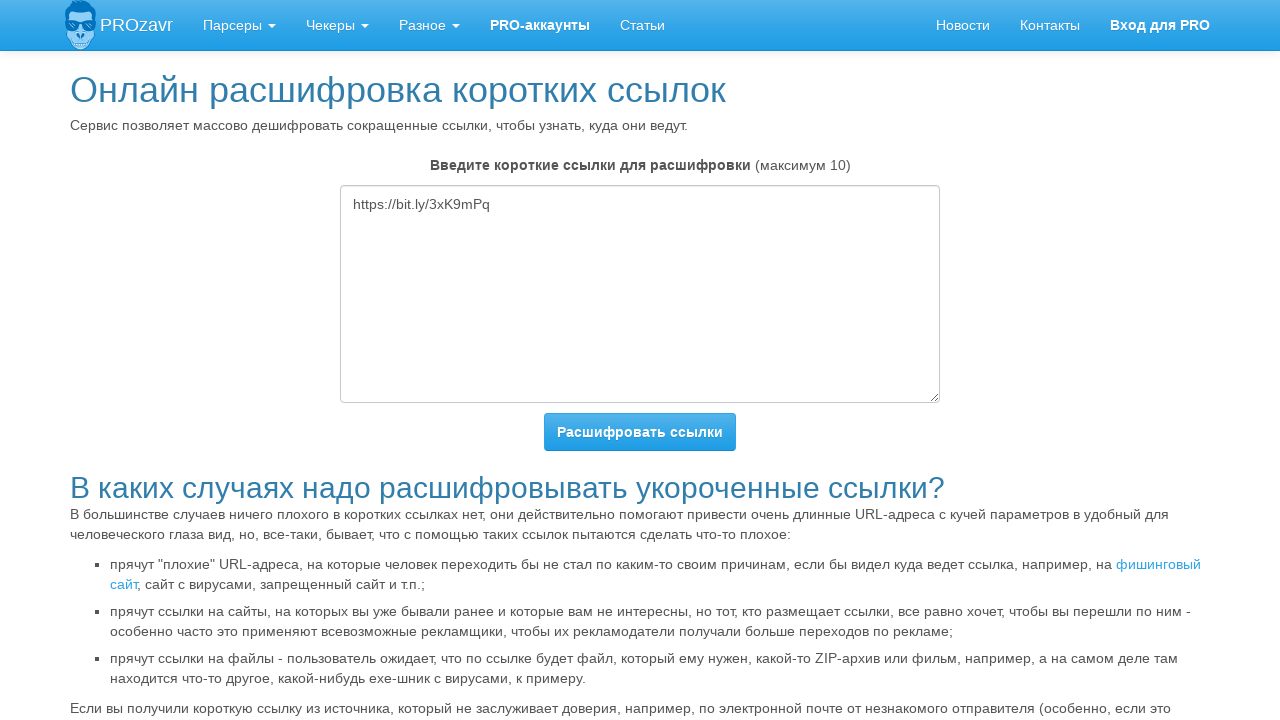

Pressed Enter to submit the form on //*[@id="content"]/form/table/tbody/tr[1]/td/textarea
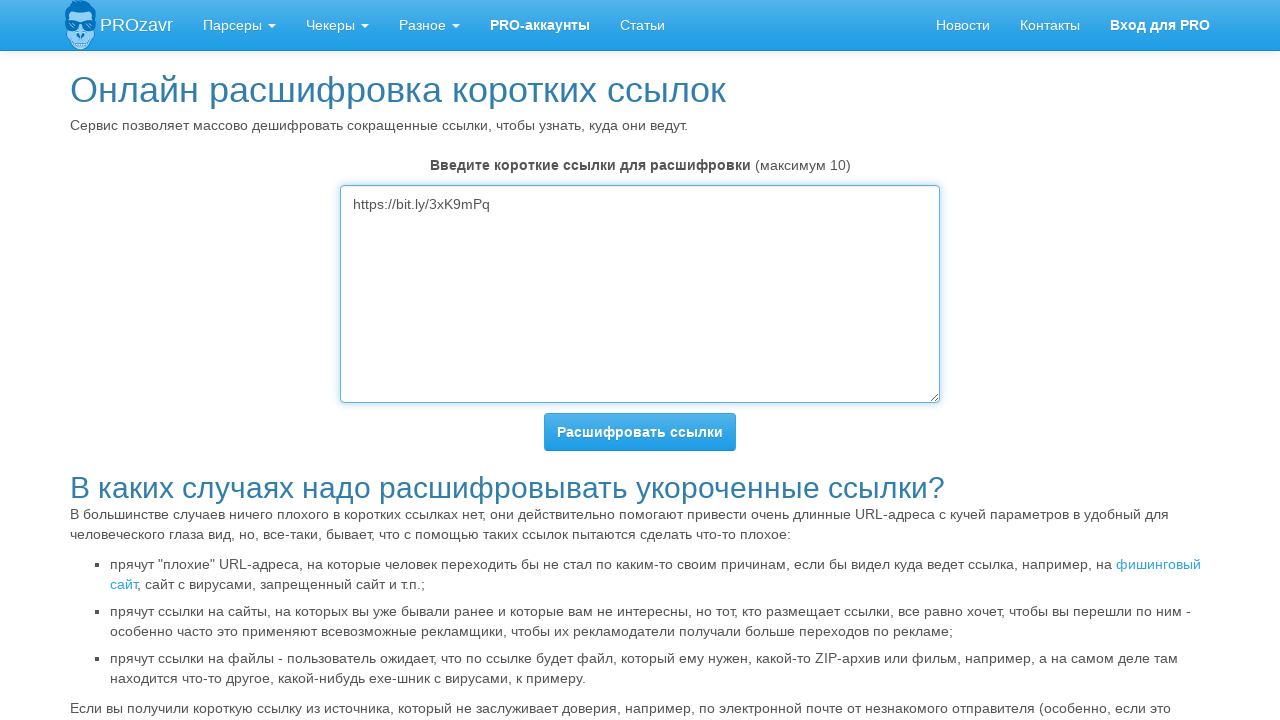

Clicked the decode button at (640, 432) on xpath=//*[@id="id_button"]
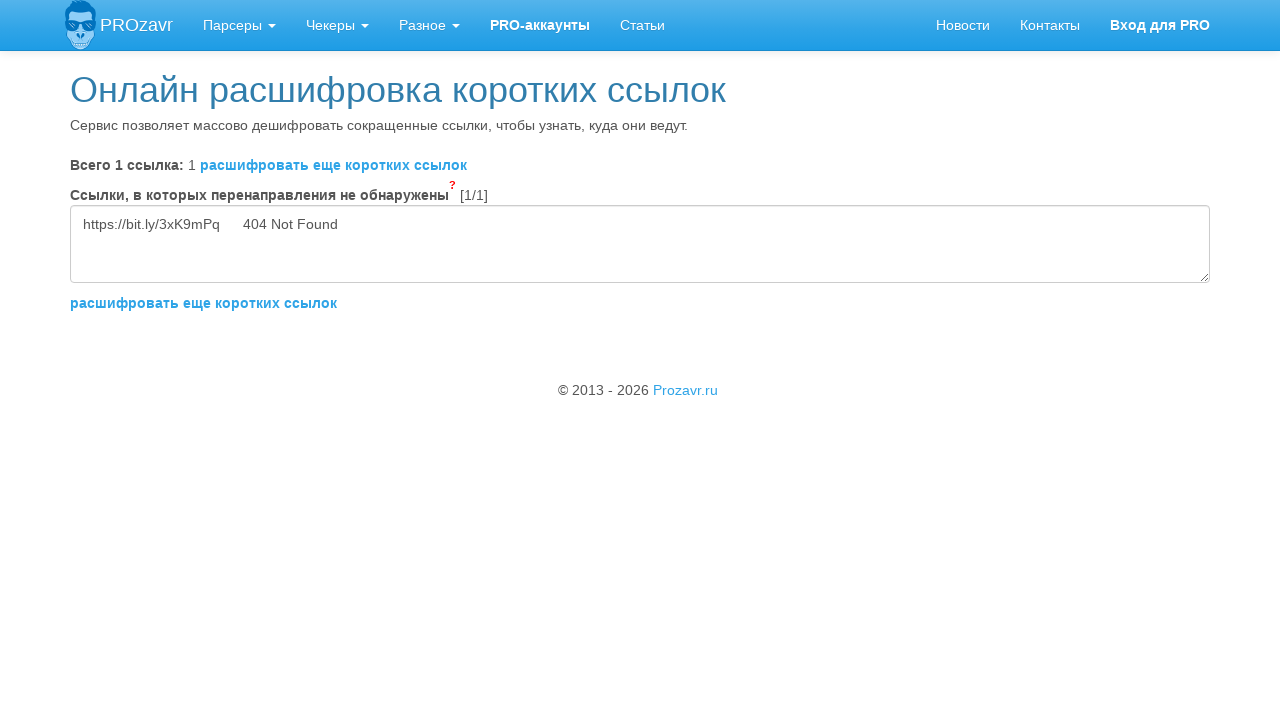

Waited 1 second for result processing
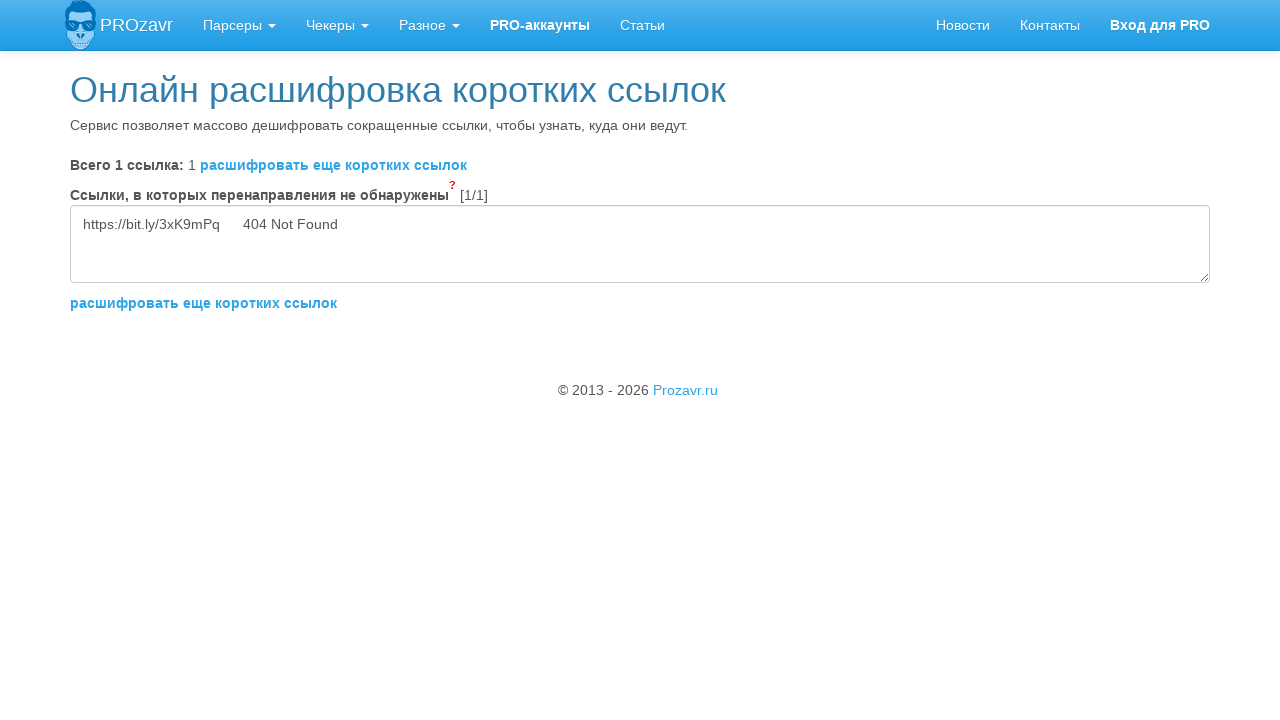

Result textarea appeared with decoded URL
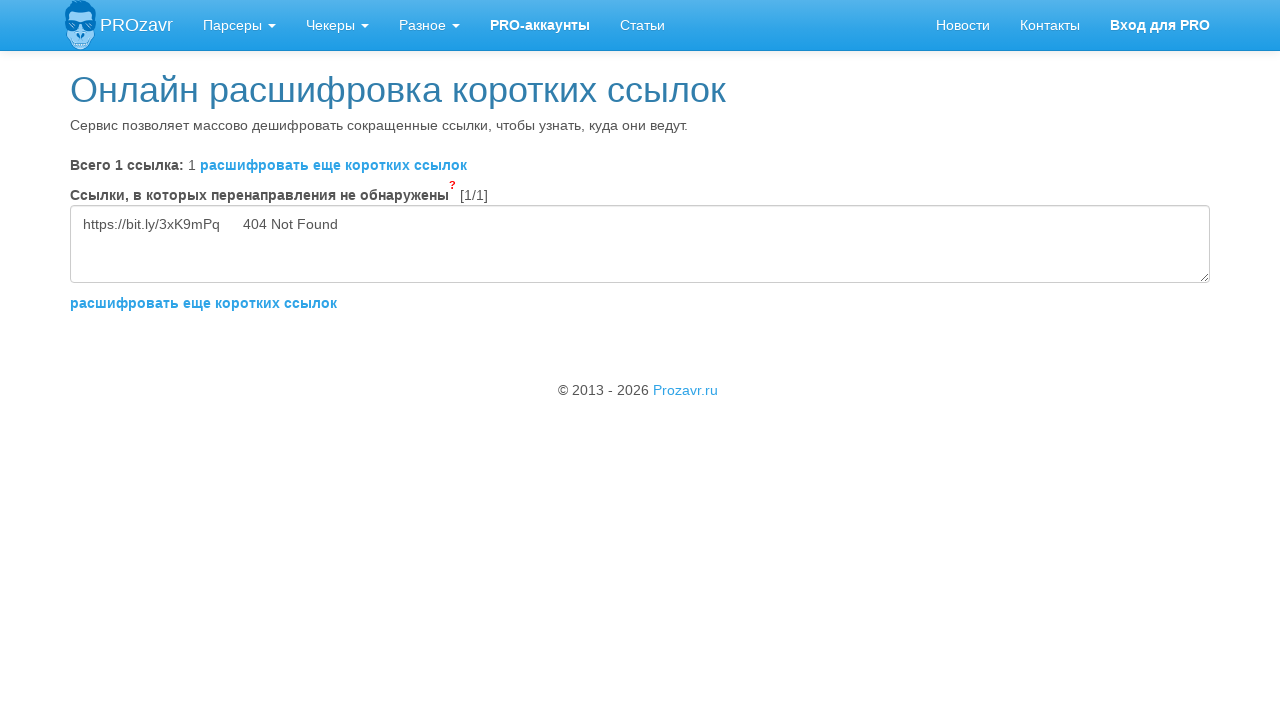

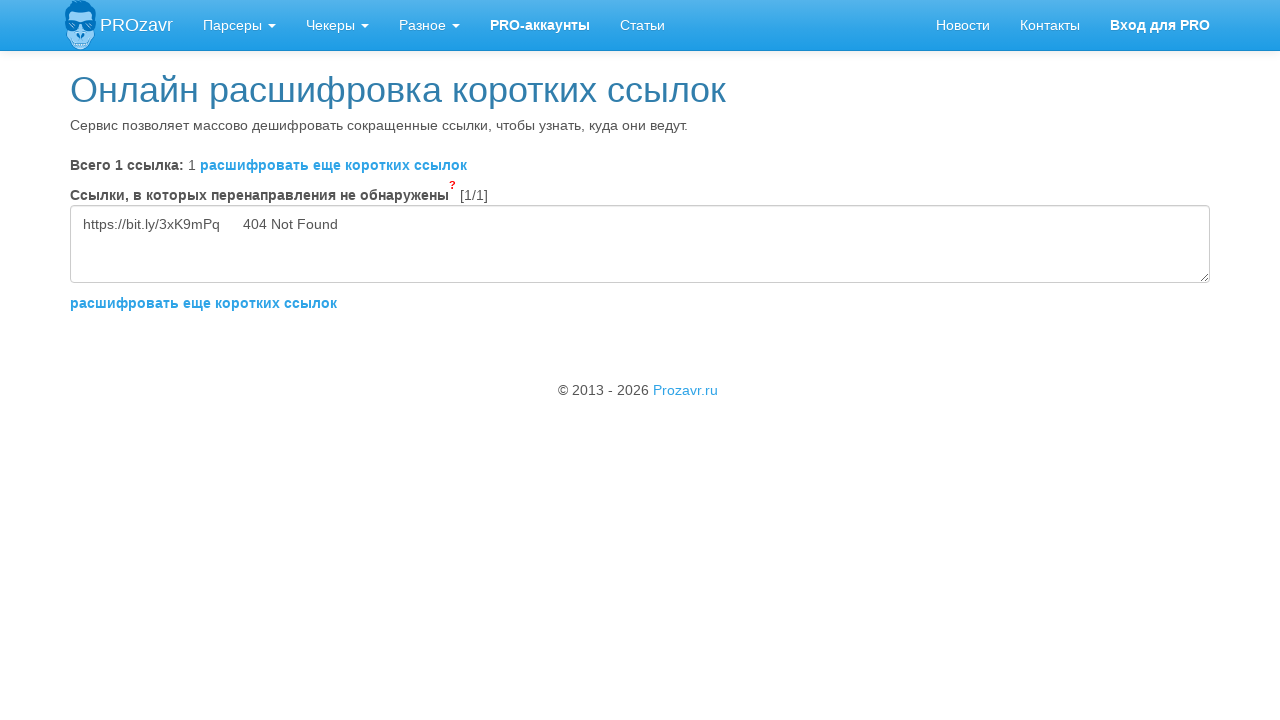